Tests adding multiple tasks to a to-do list by entering task names in an input field and clicking the add button, then verifying the tasks appear in the list.

Starting URL: https://training-support.net/webelements/todo-list

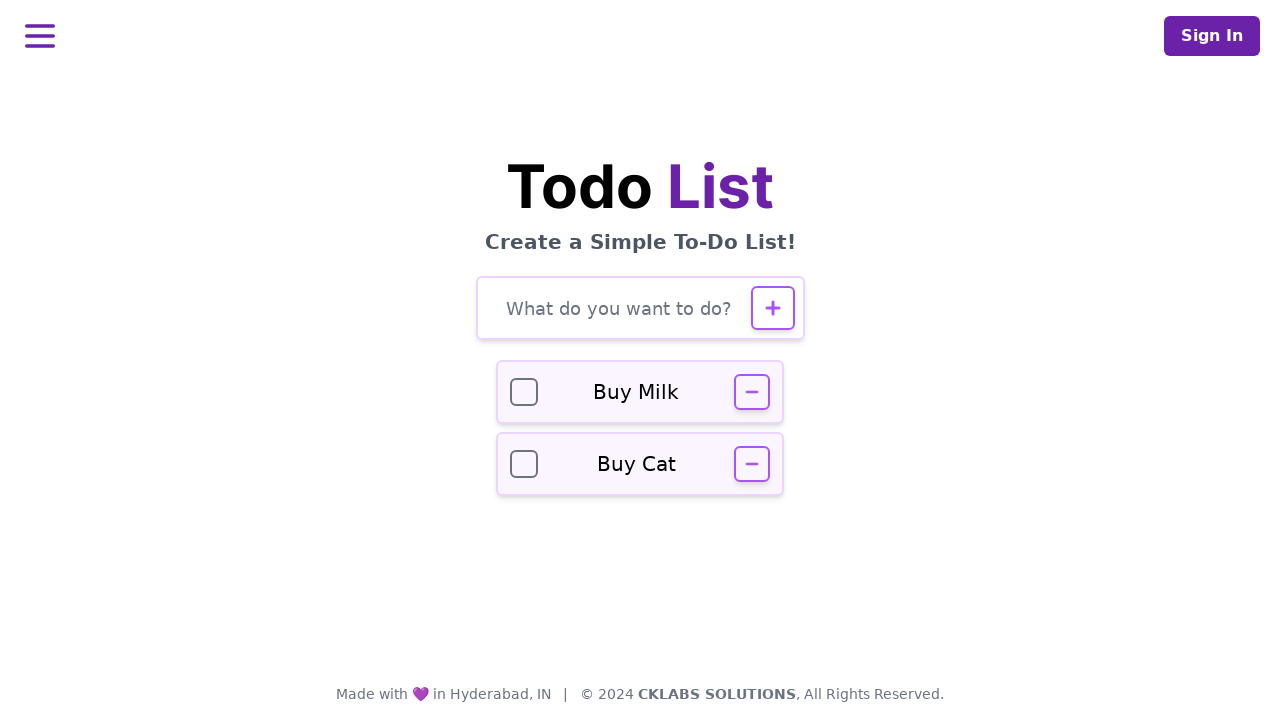

Verified page title is 'Selenium: To-Do List'
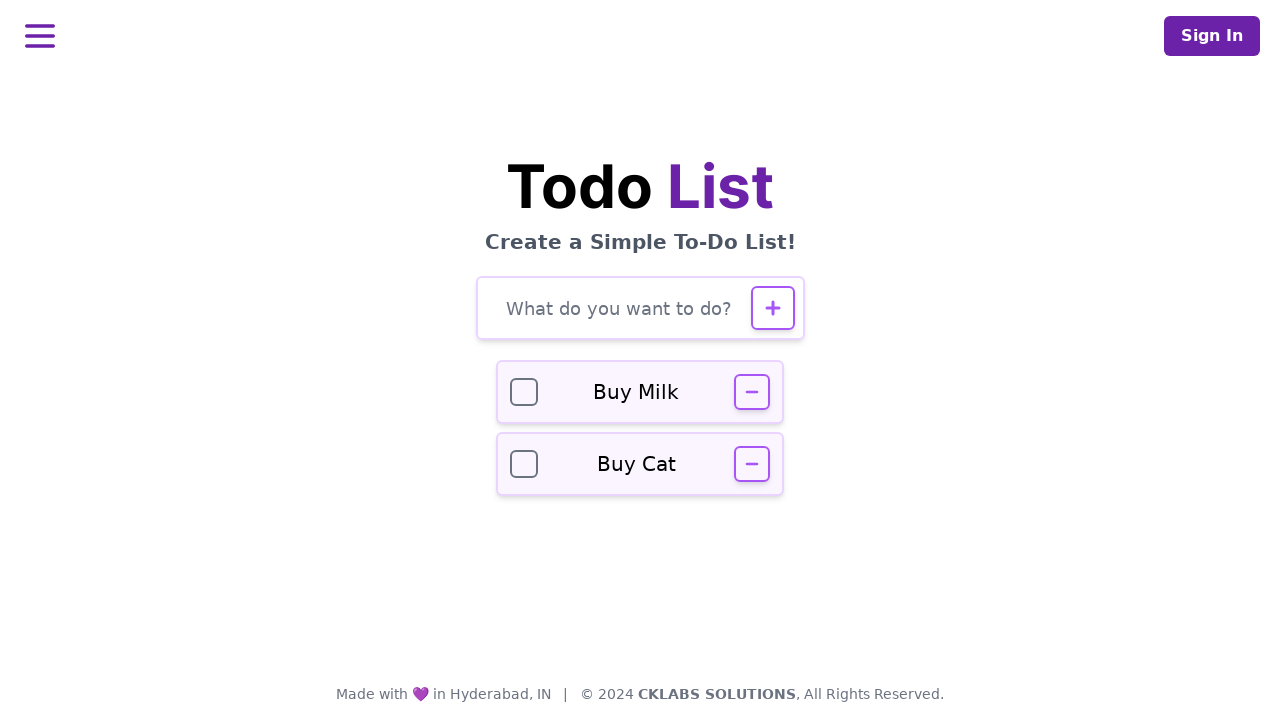

Filled input field with task: 'Buy groceries' on #todo-input
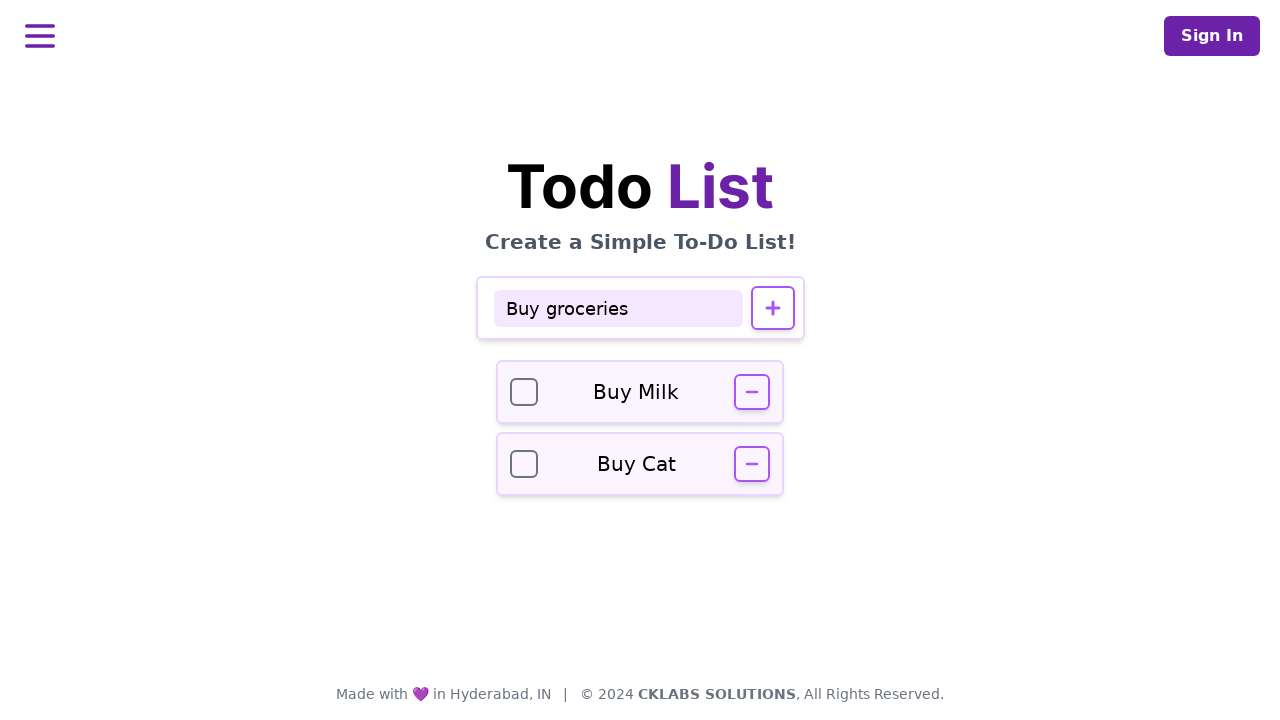

Clicked add button to add task: 'Buy groceries' at (772, 308) on #todo-add
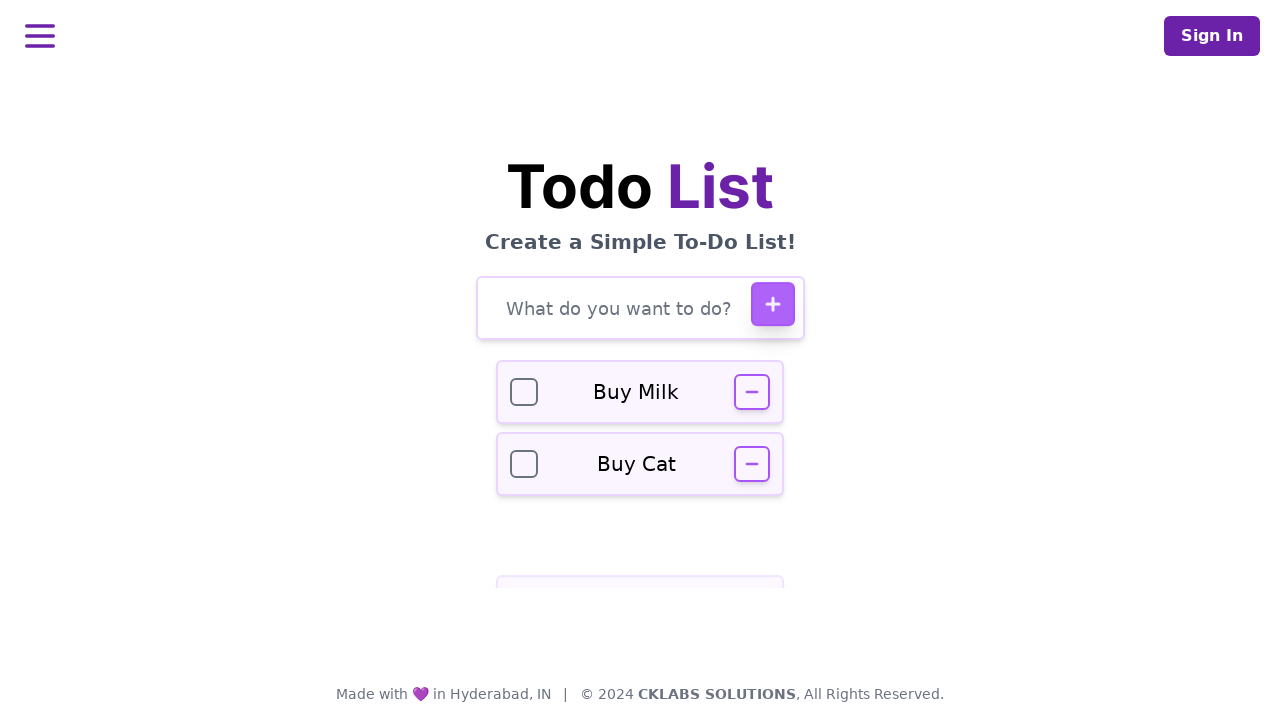

Waited for task 'Buy groceries' to be added to the list
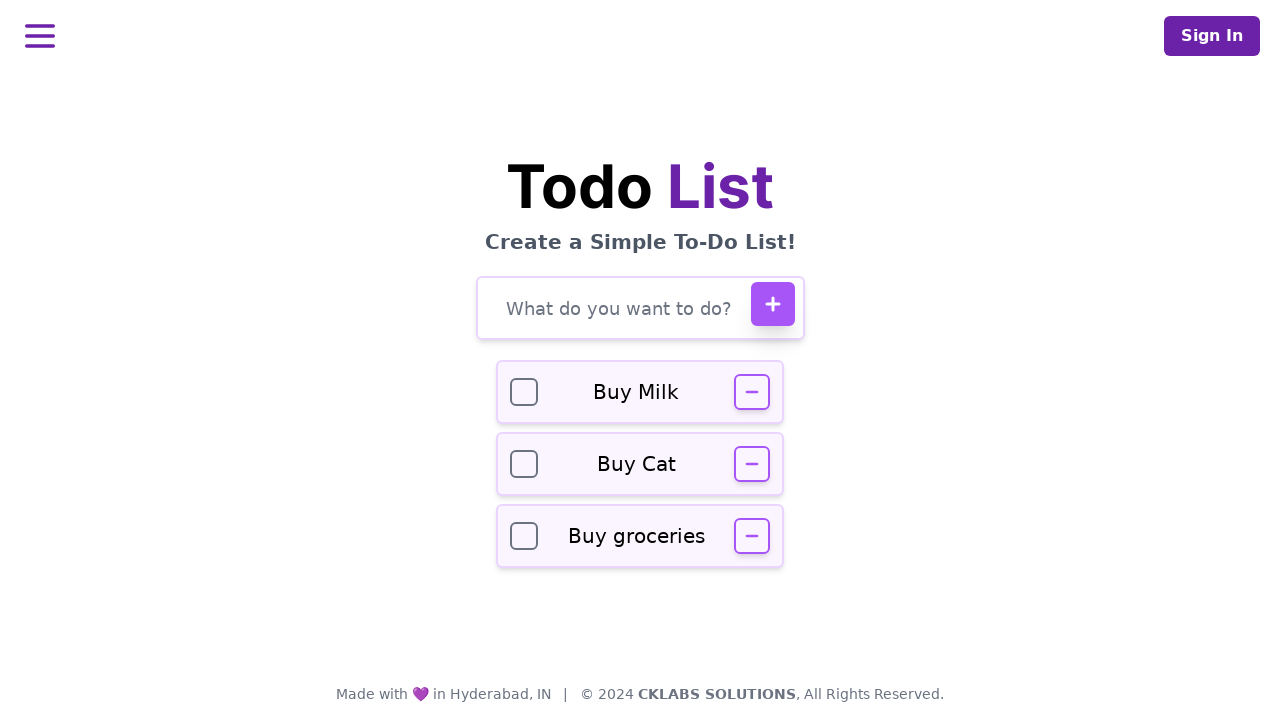

Filled input field with task: 'Finish report' on #todo-input
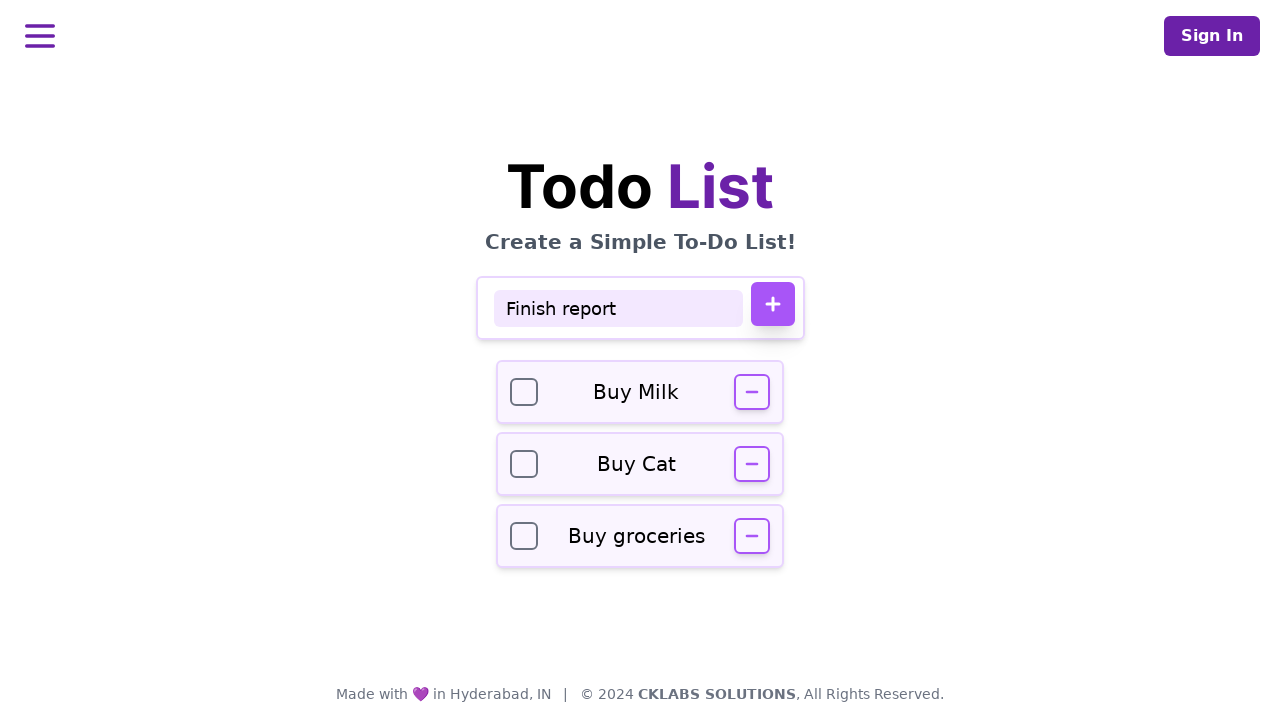

Clicked add button to add task: 'Finish report' at (772, 304) on #todo-add
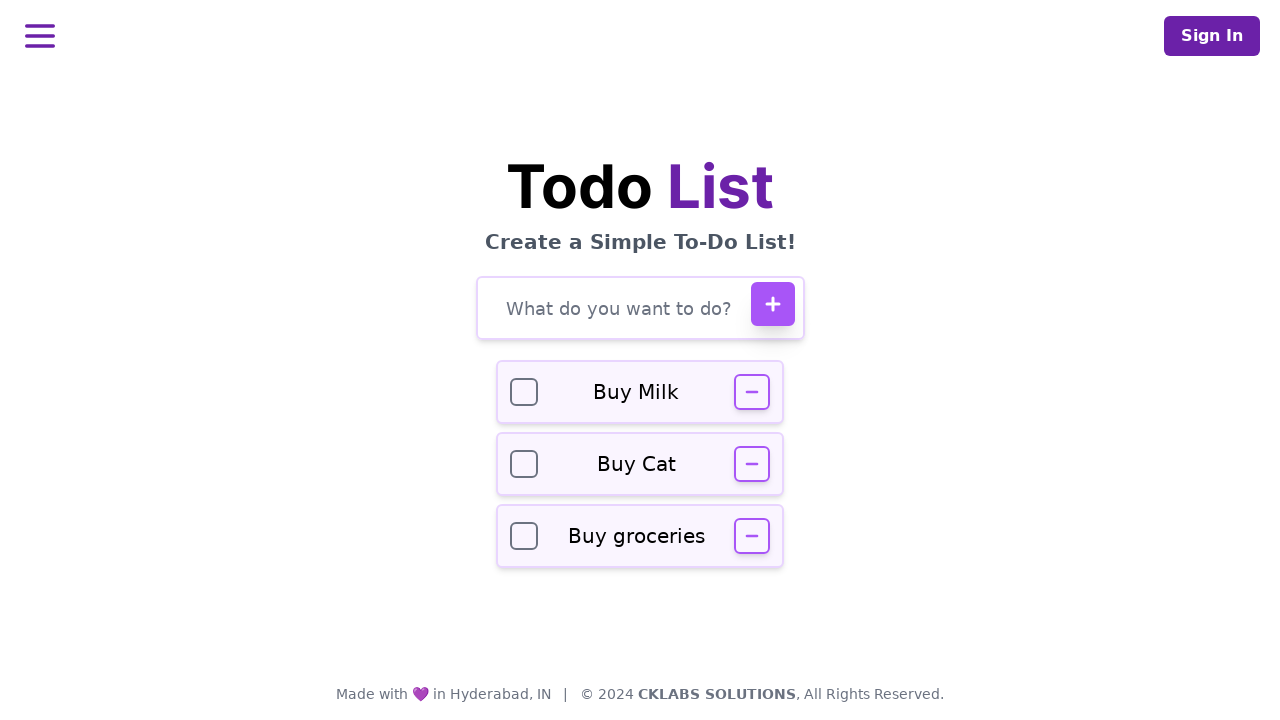

Waited for task 'Finish report' to be added to the list
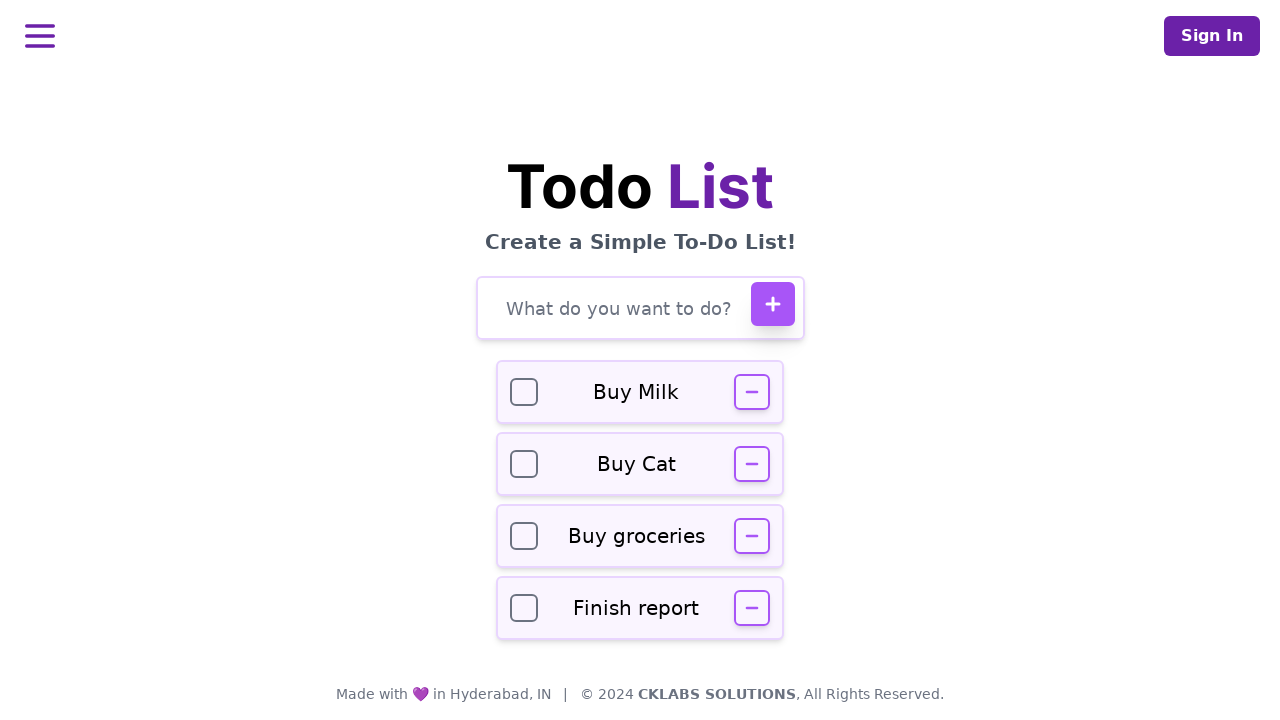

Filled input field with task: 'Call dentist' on #todo-input
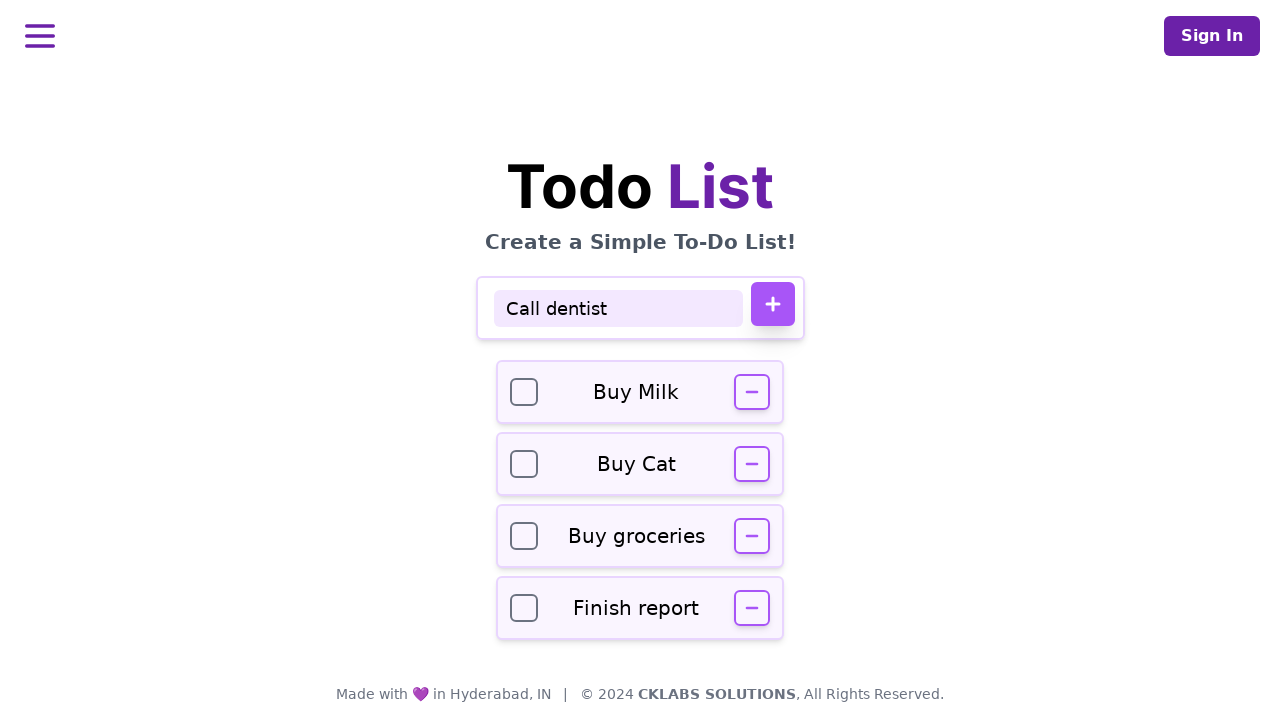

Clicked add button to add task: 'Call dentist' at (772, 304) on #todo-add
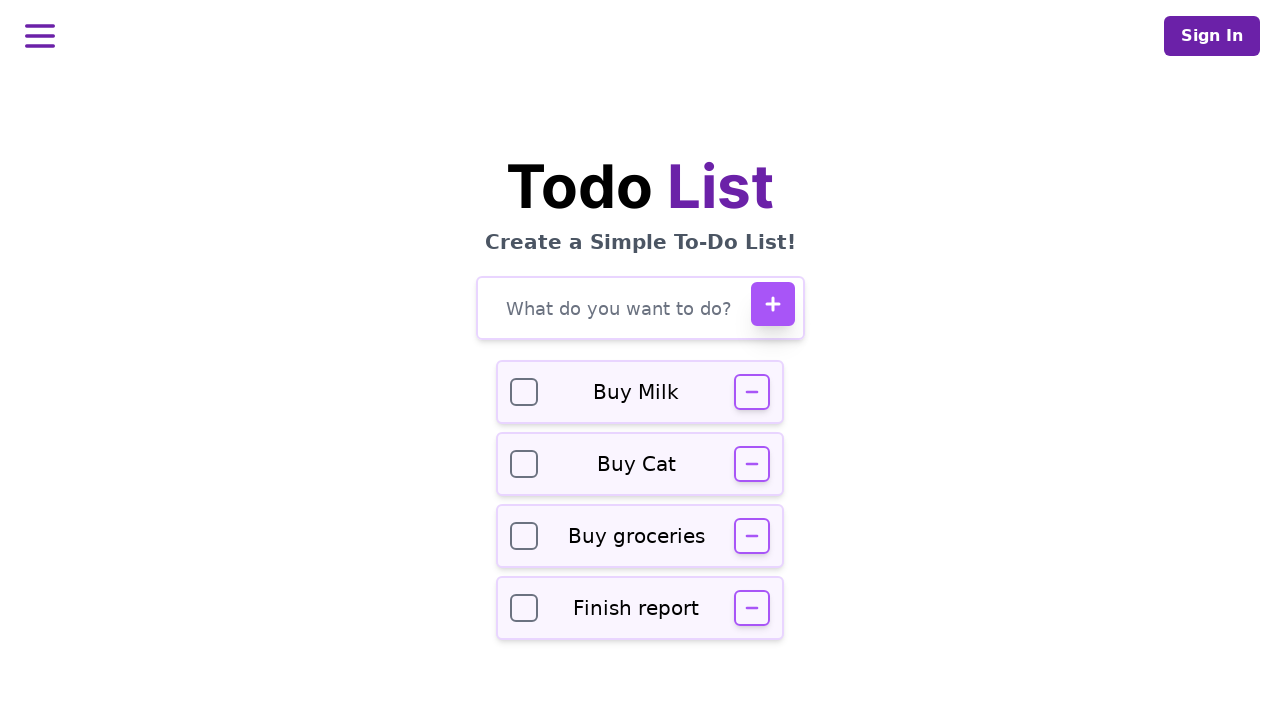

Waited for task 'Call dentist' to be added to the list
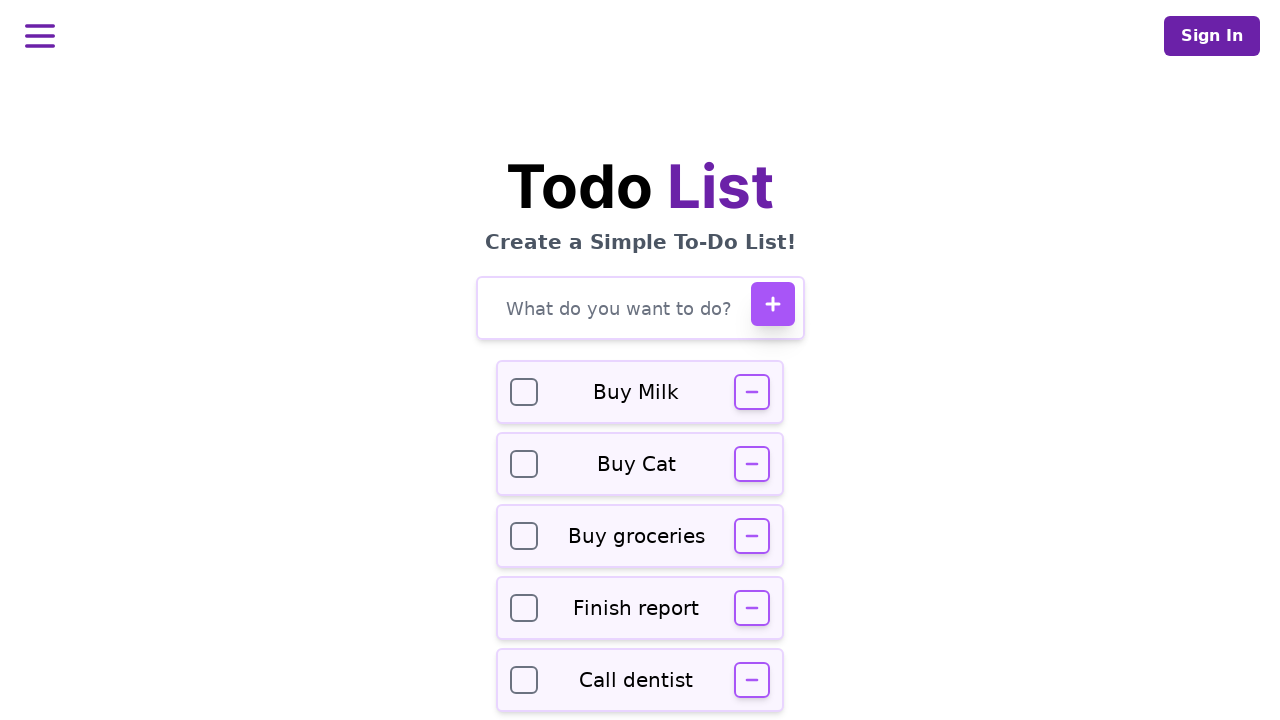

Verified input field is visible after adding all tasks
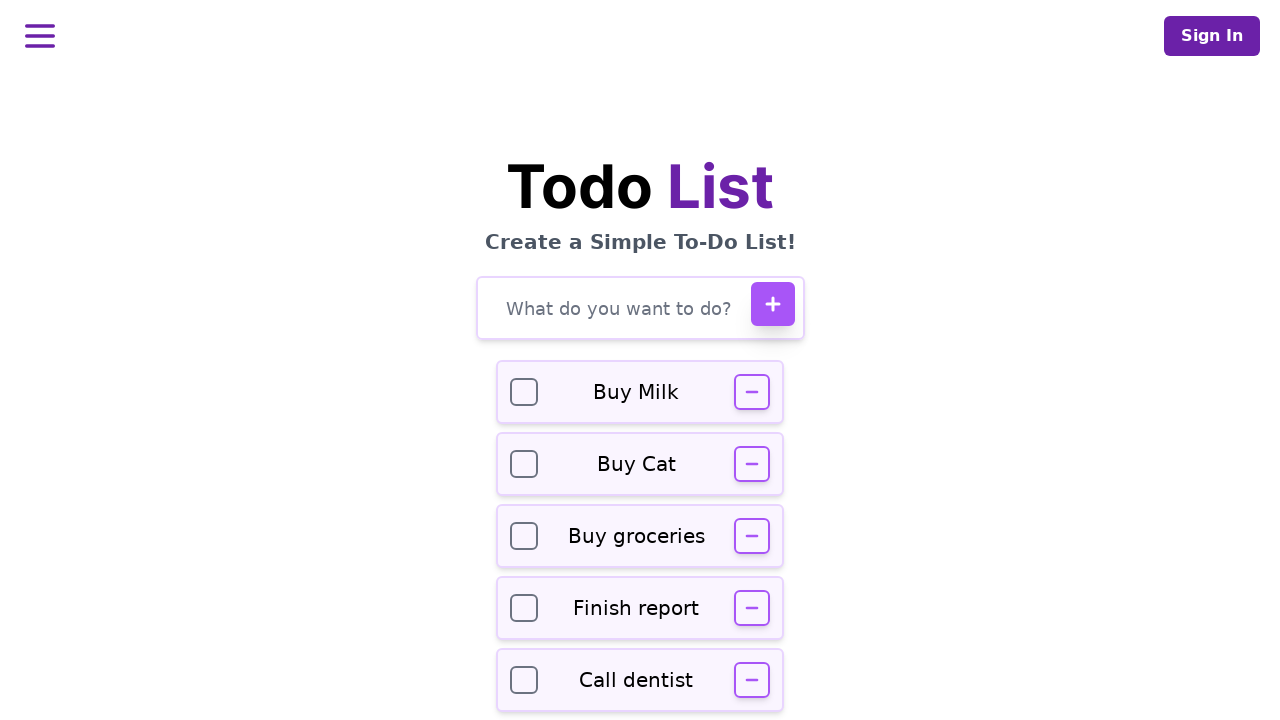

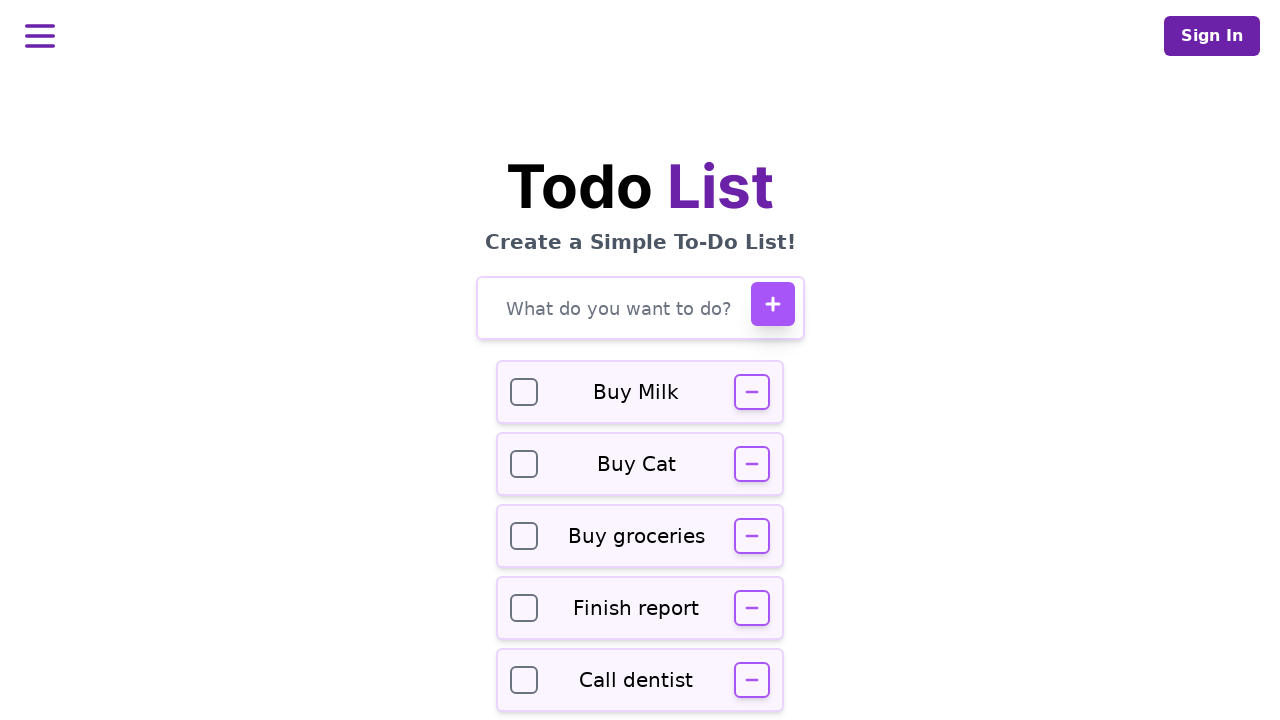